Tests popup window handling by clicking a link that opens a new window, verifying the new window content, then returning to the original page to verify its elements

Starting URL: https://practice.cydeo.com/windows

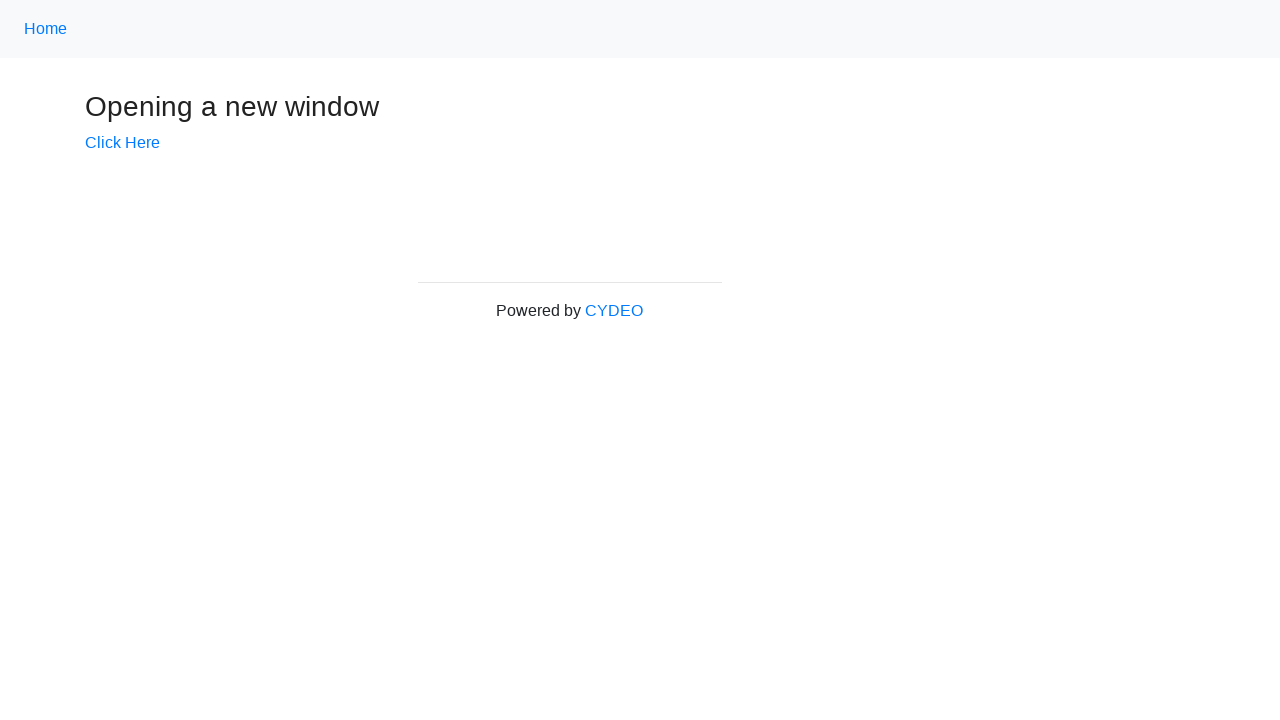

Clicked 'Click Here' link to open popup window at (122, 143) on text='Click Here'
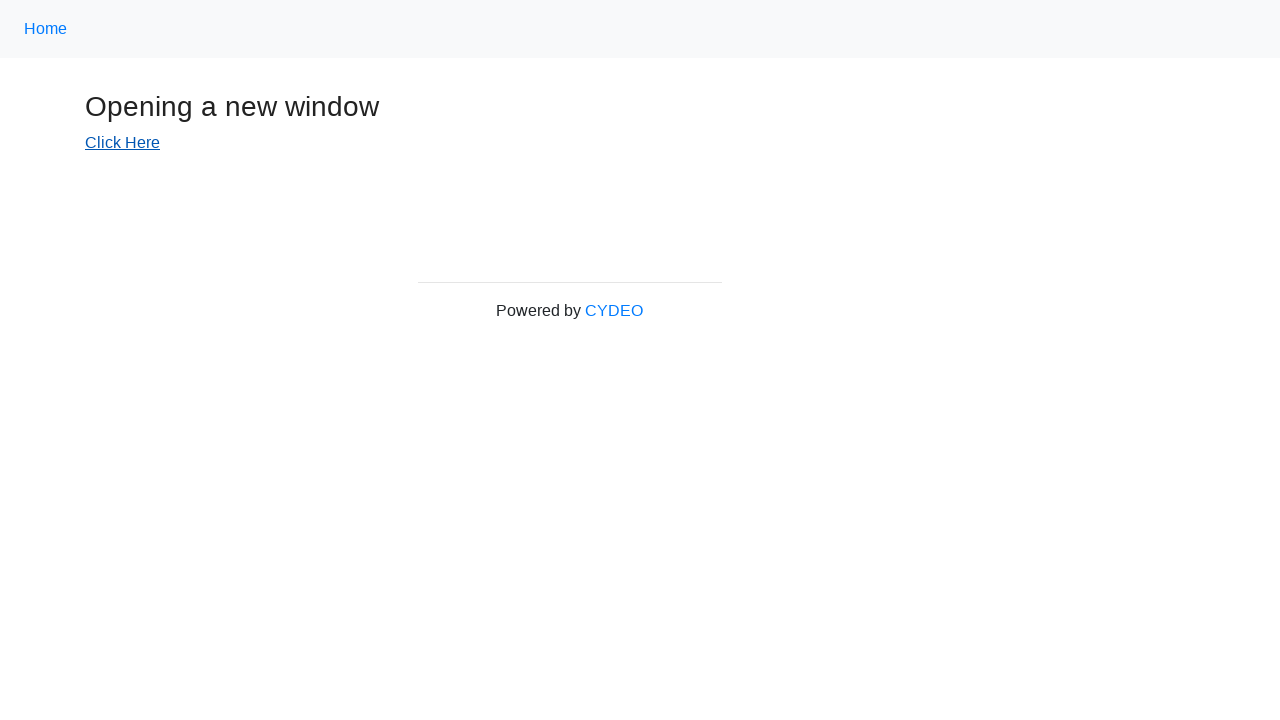

Captured new popup window
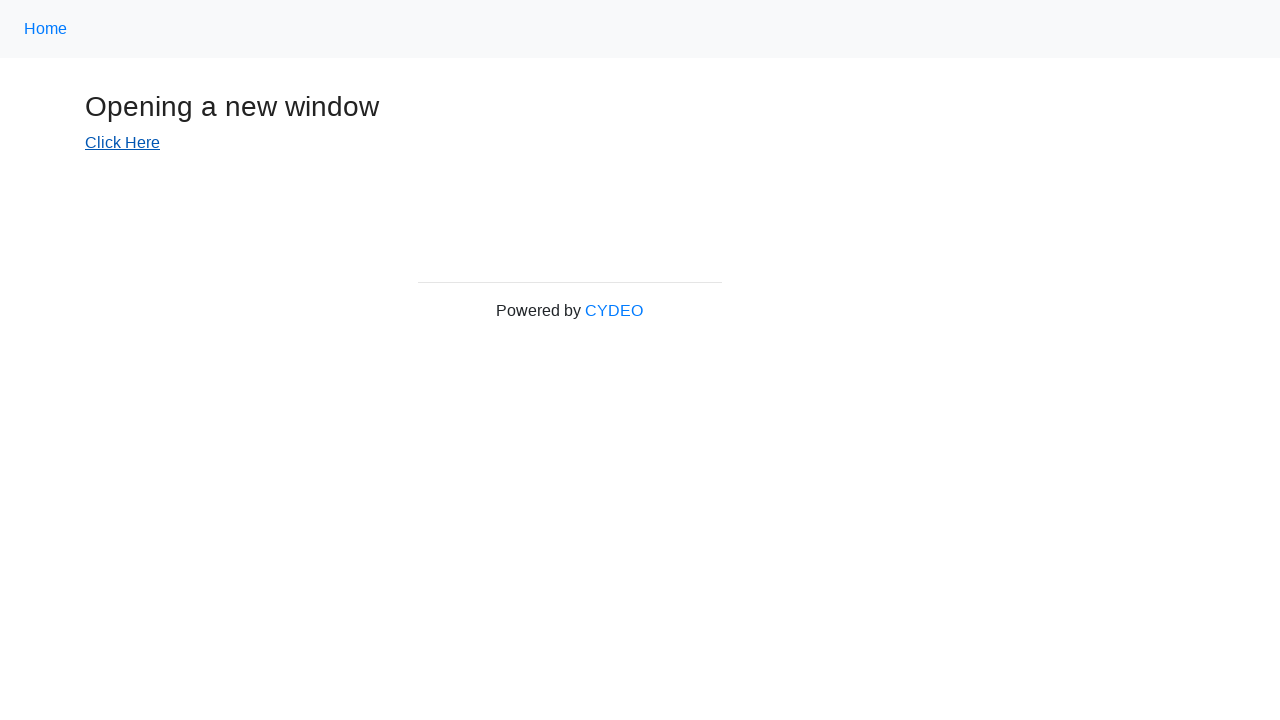

New window page fully loaded
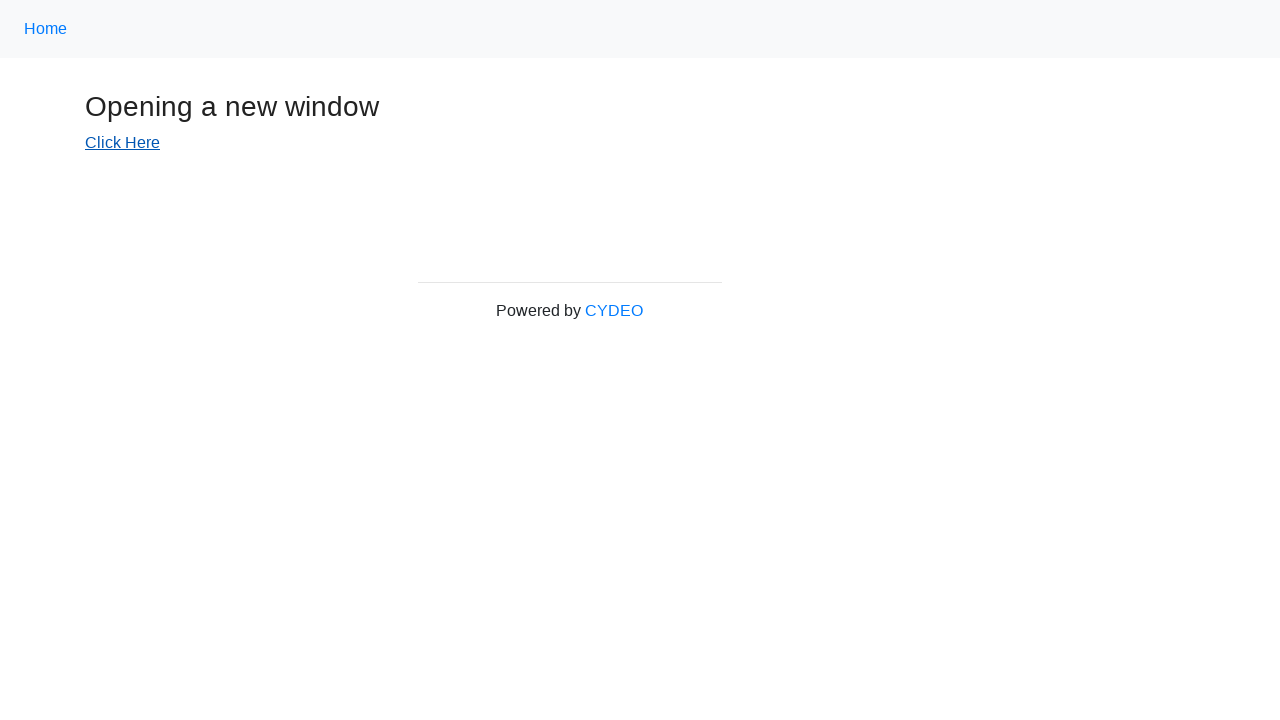

Verified 'New Window' heading is visible in popup
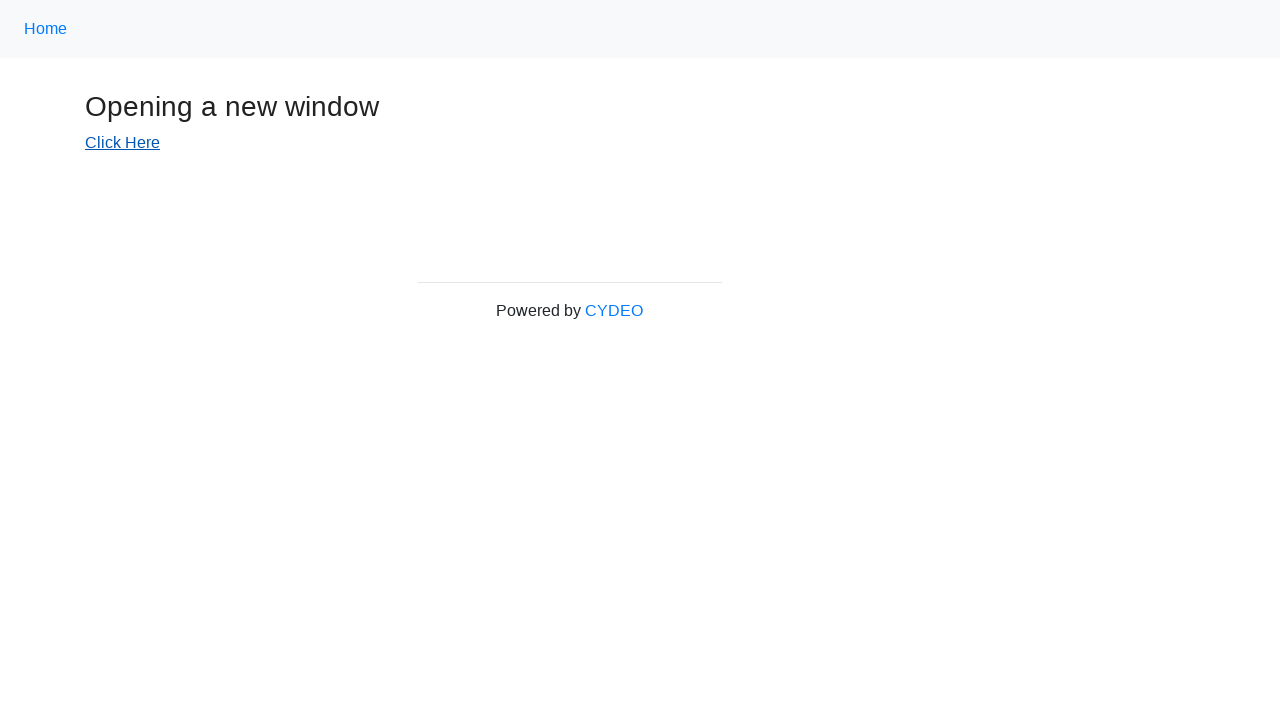

Brought original page back to front
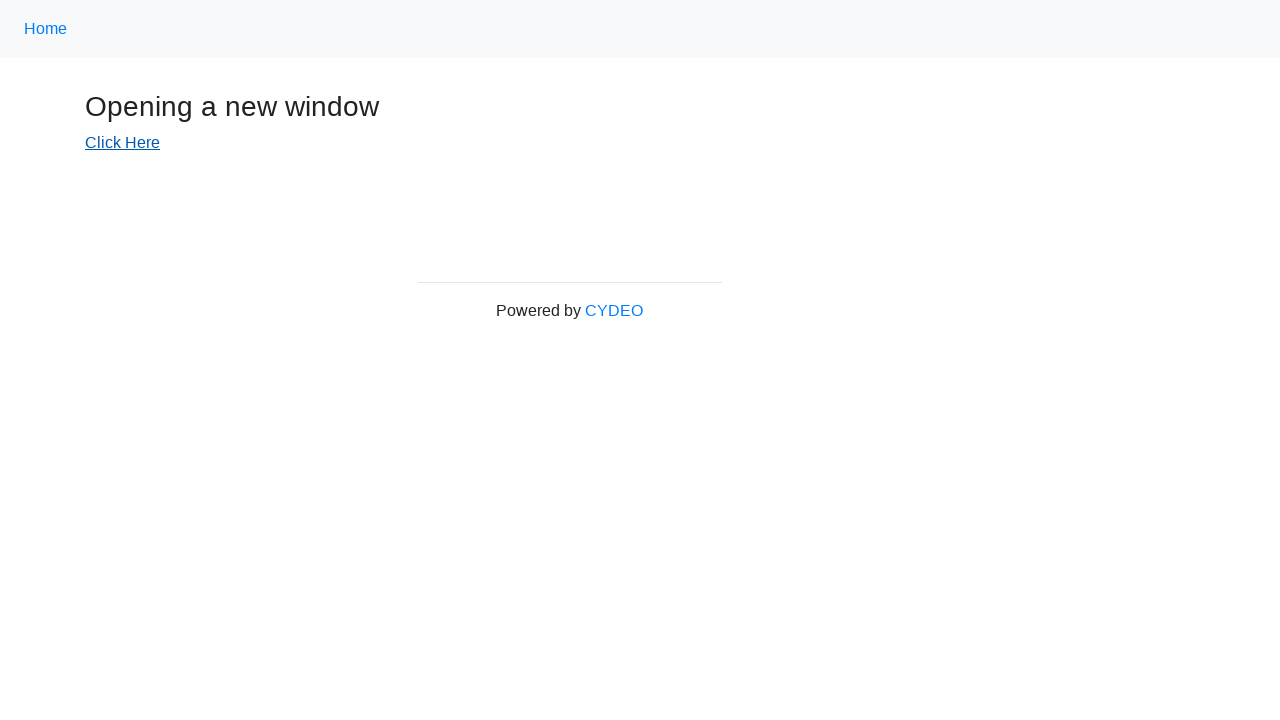

Verified CYDEO link is visible on original page
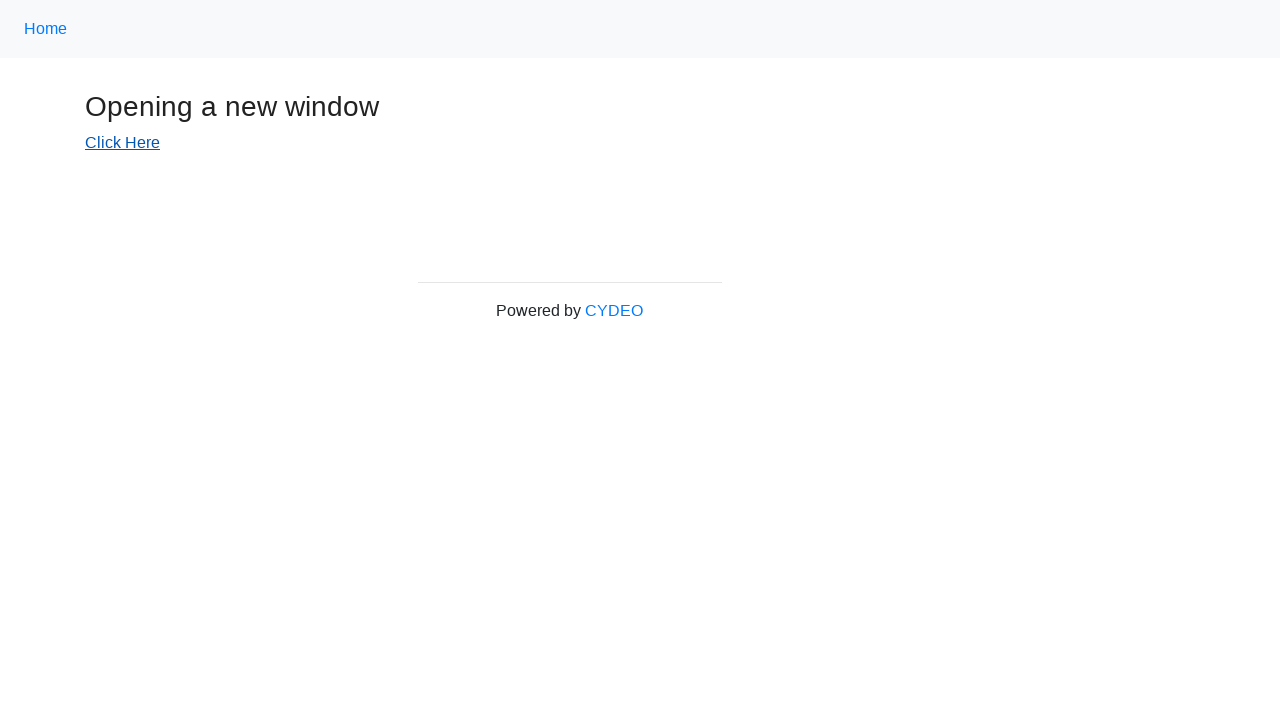

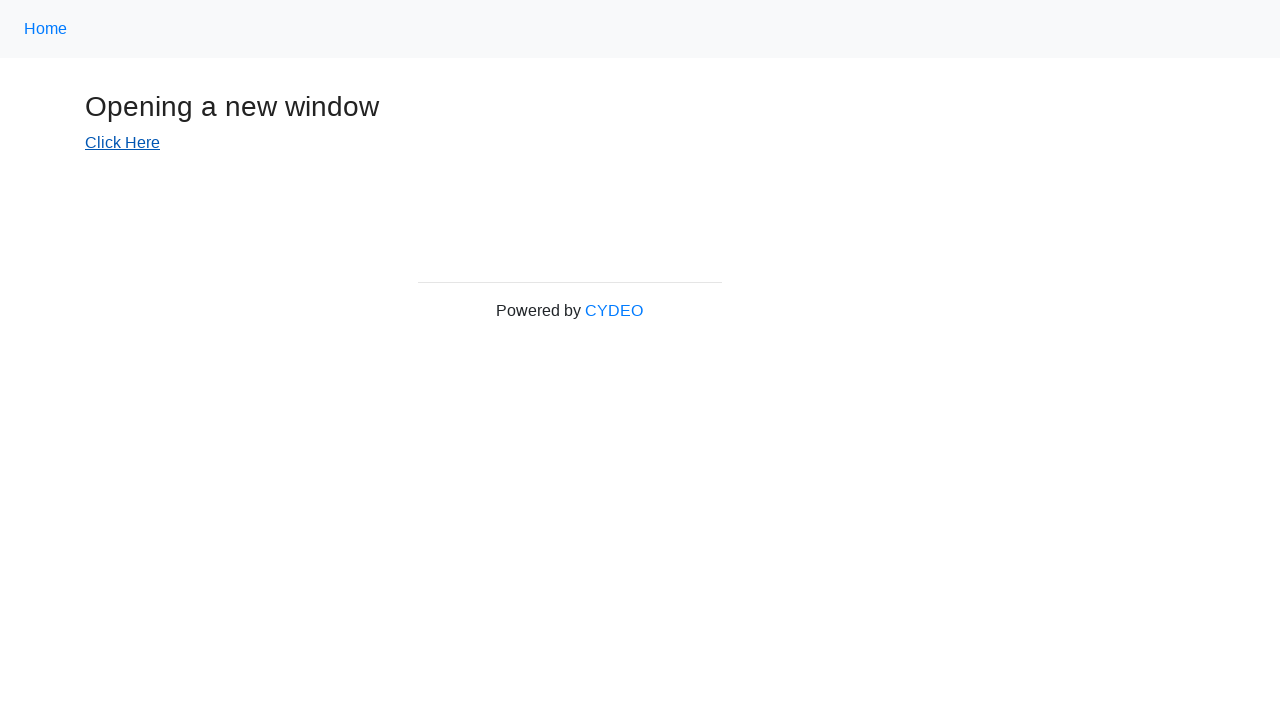